Tests that clicking the Due column header on table2 (with semantic class attributes) sorts the table data in ascending order

Starting URL: http://the-internet.herokuapp.com/tables

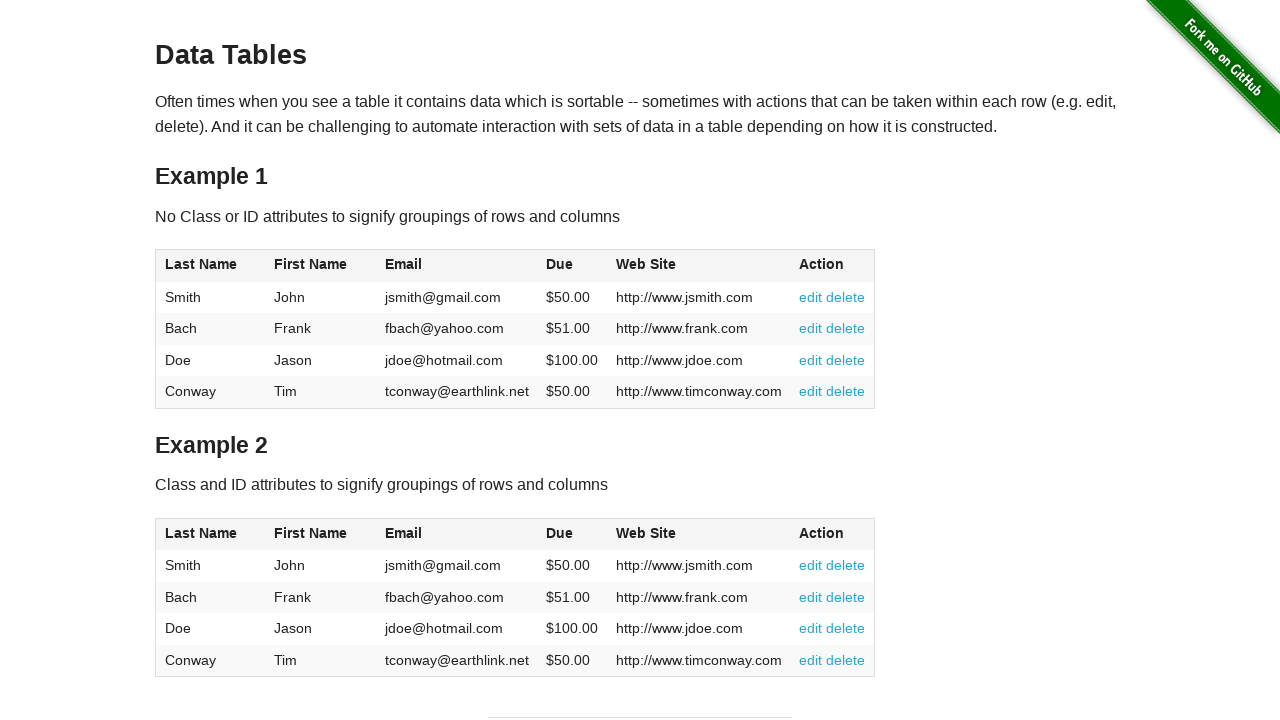

Clicked the Due column header on table2 to sort at (560, 533) on #table2 thead .dues
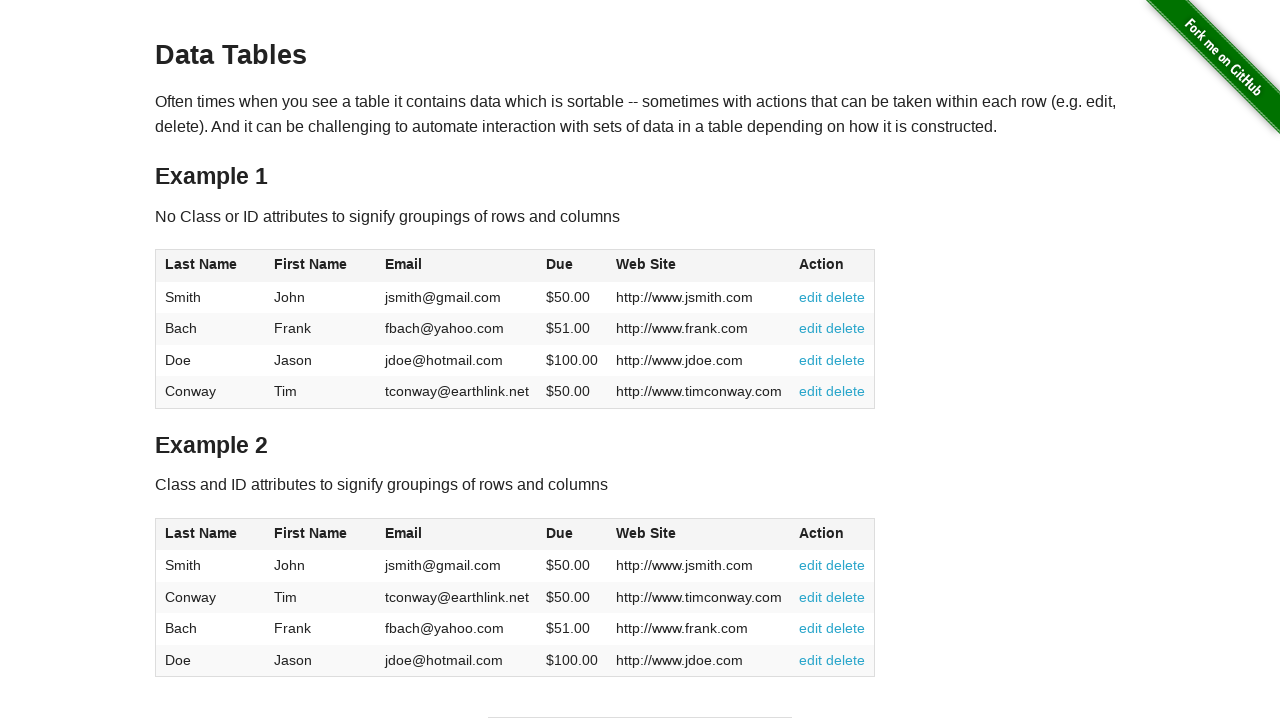

Due column elements loaded in table2 body
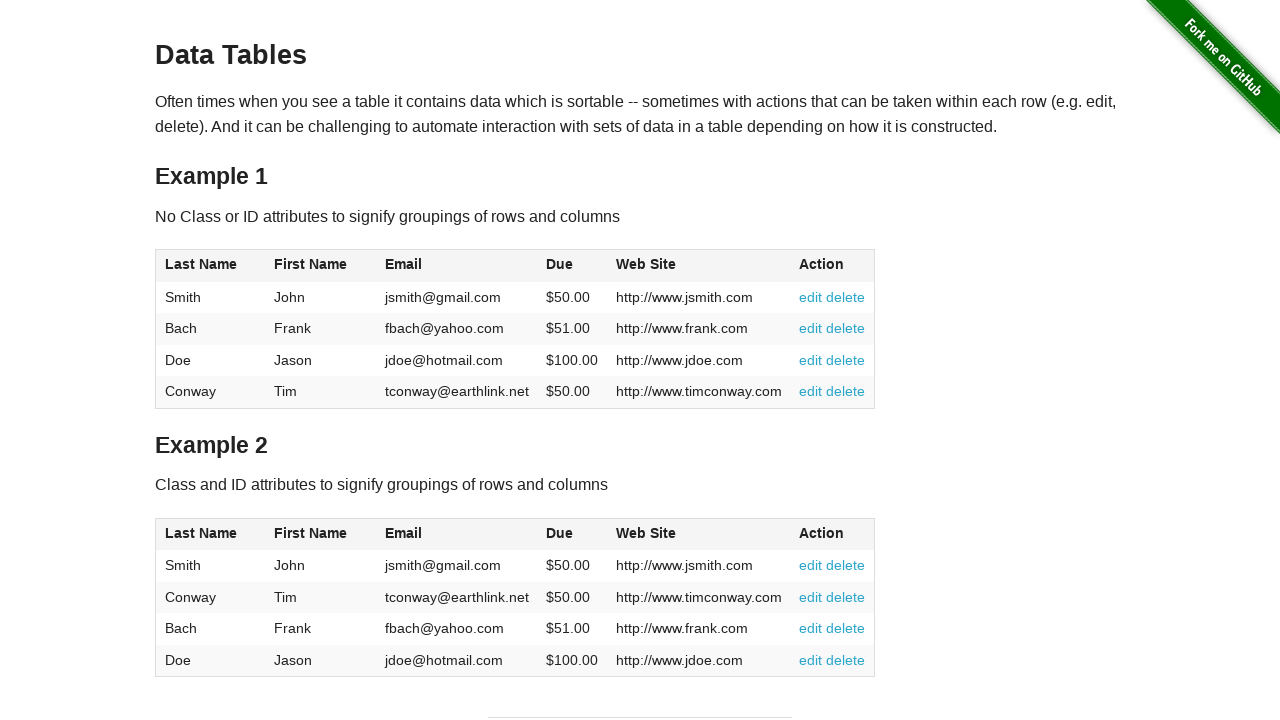

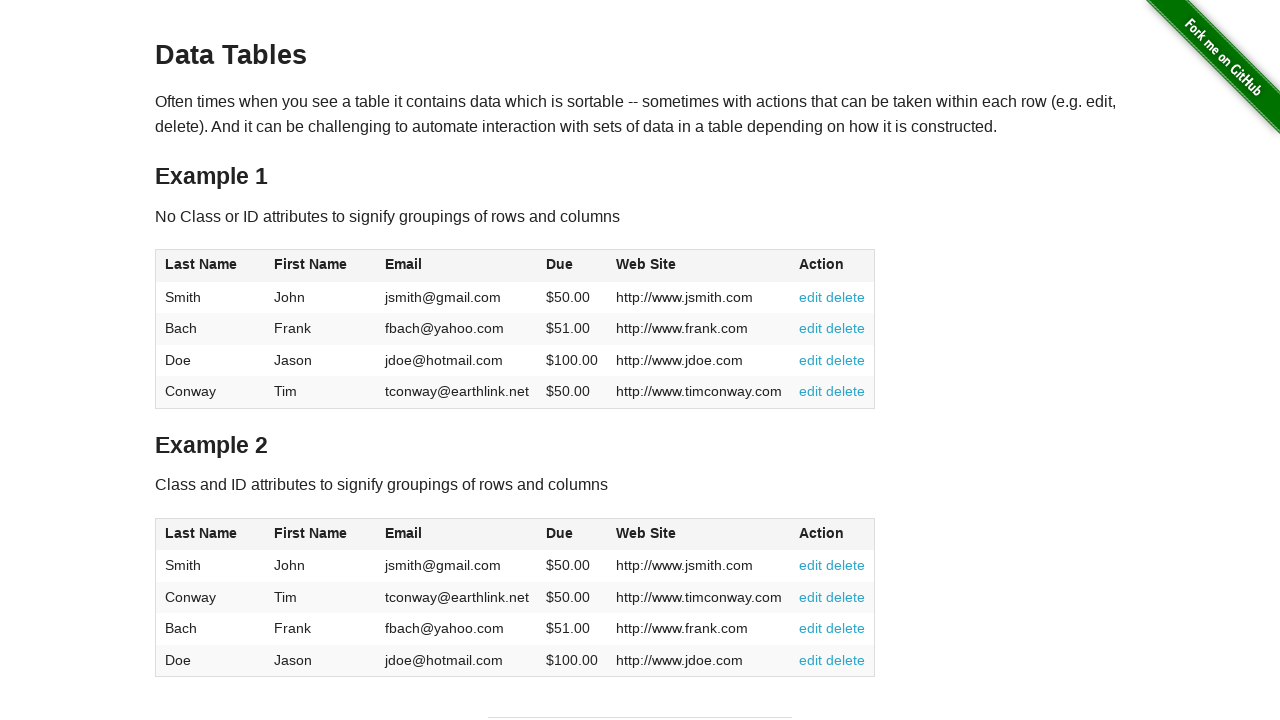